Tests registration form by filling in required fields (first name, last name, email) and verifying successful registration message

Starting URL: http://suninjuly.github.io/registration1.html

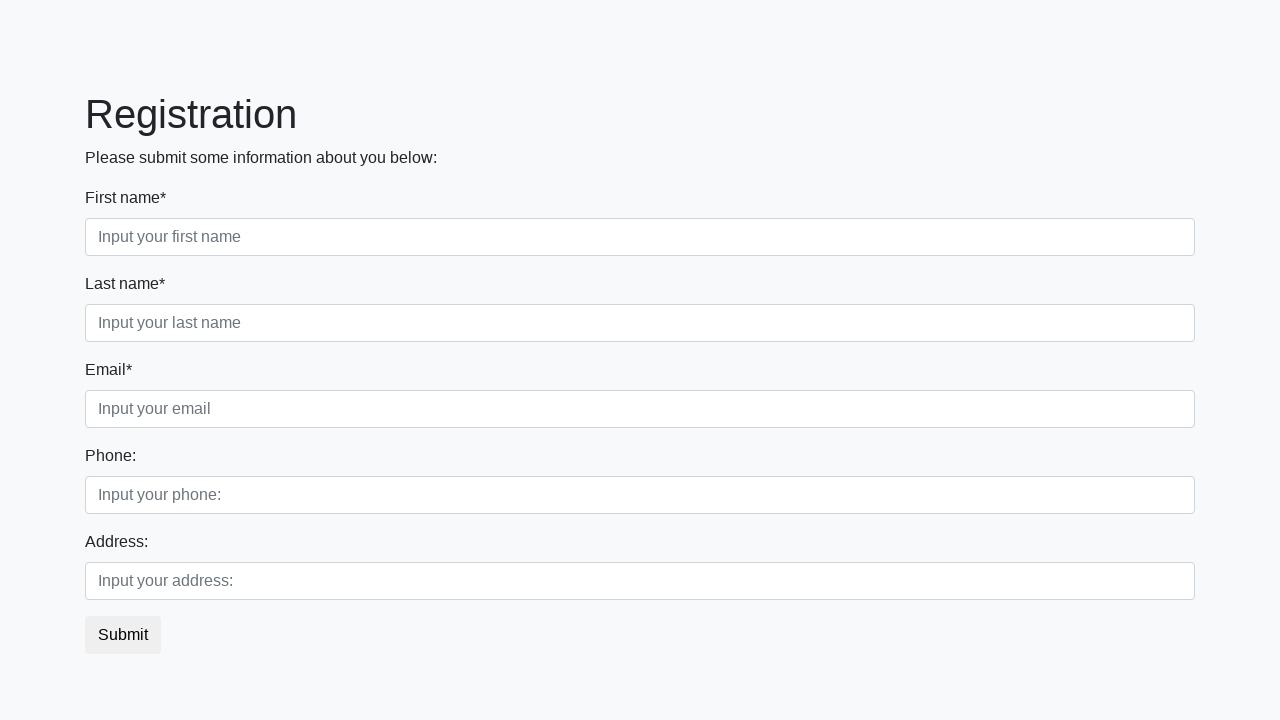

Filled first name field with 'John' on //input[contains(@class, 'first') and @required]
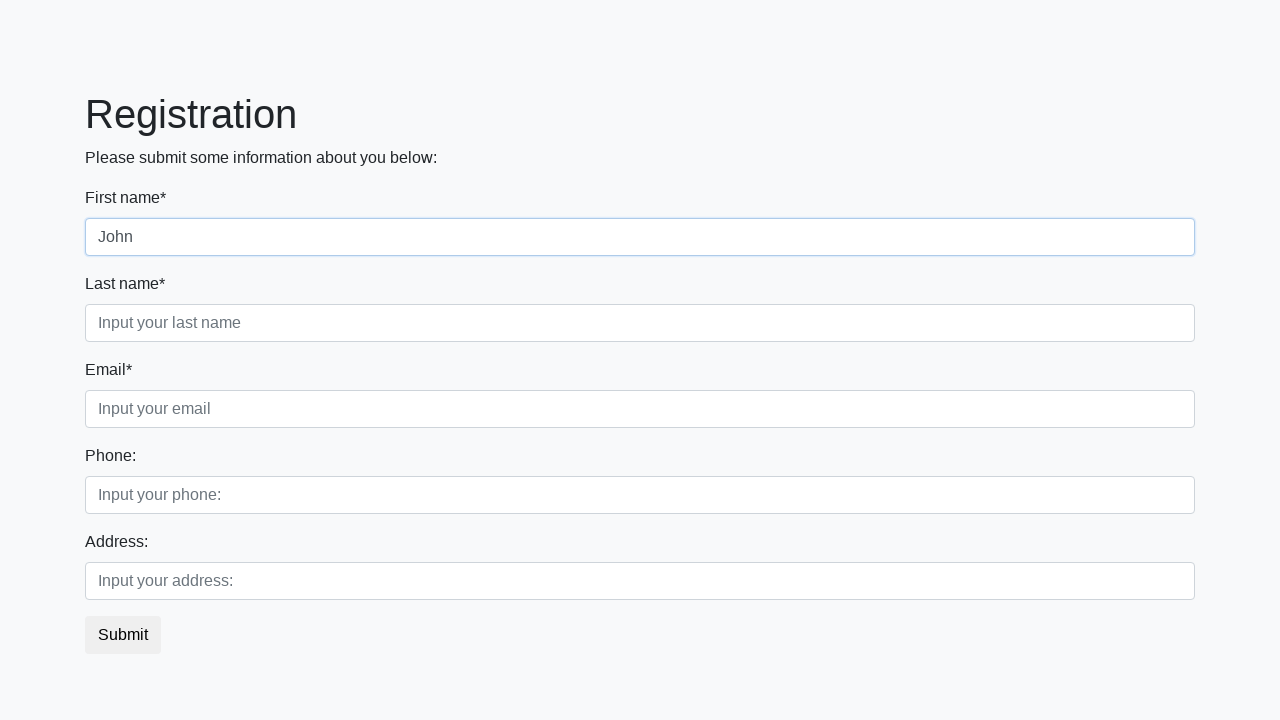

Filled last name field with 'Doe' on //input[contains(@class, 'second') and @required]
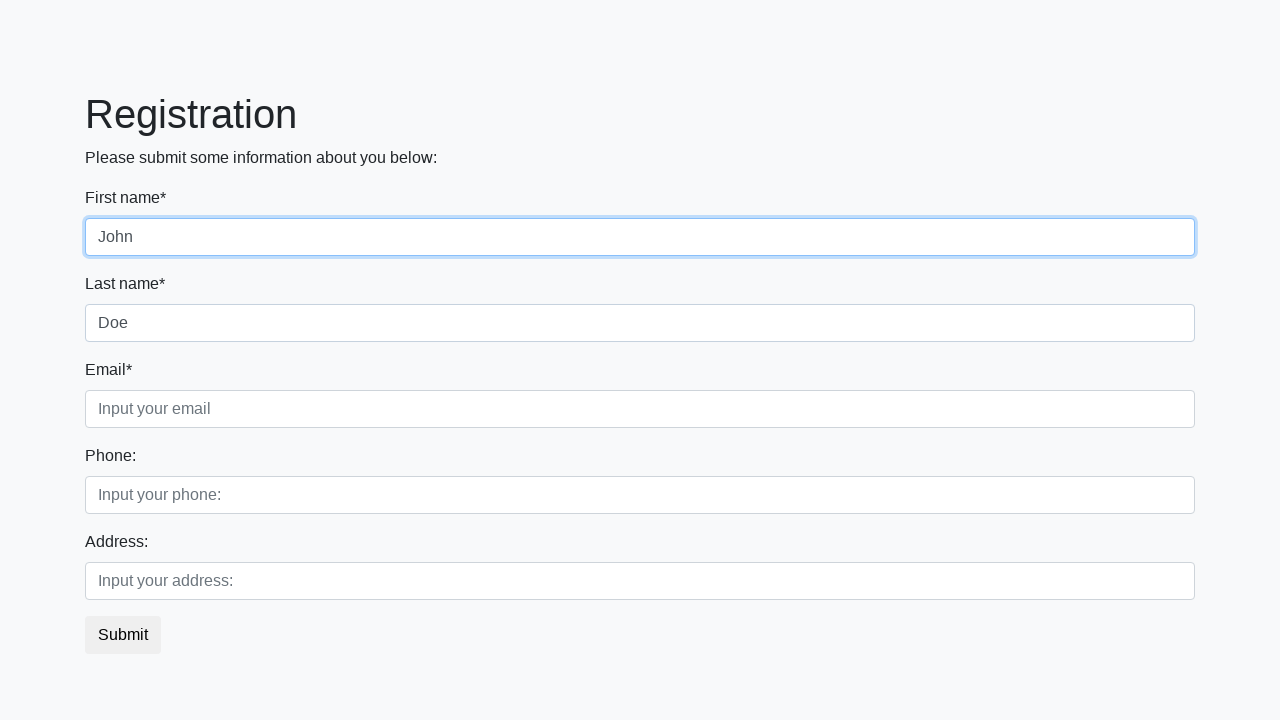

Filled email field with 'john.doe@example.com' on //input[contains(@class, 'third') and @required]
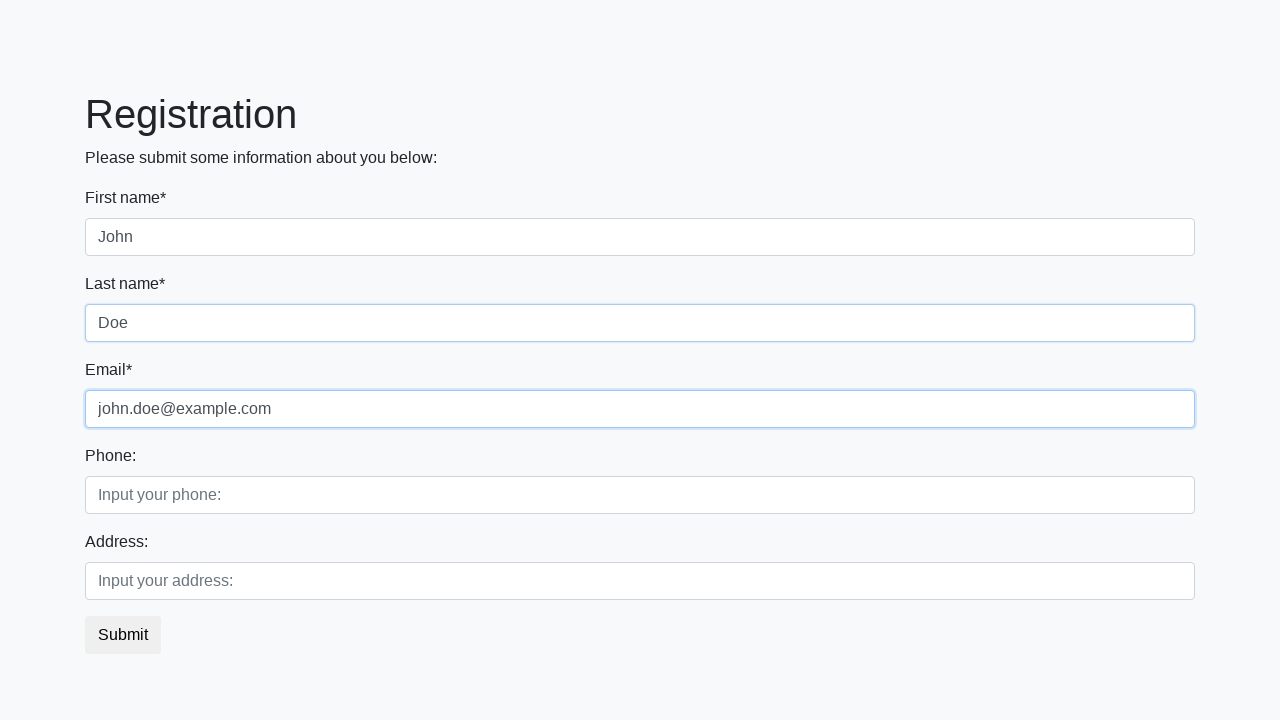

Clicked submit button to register at (123, 635) on button.btn
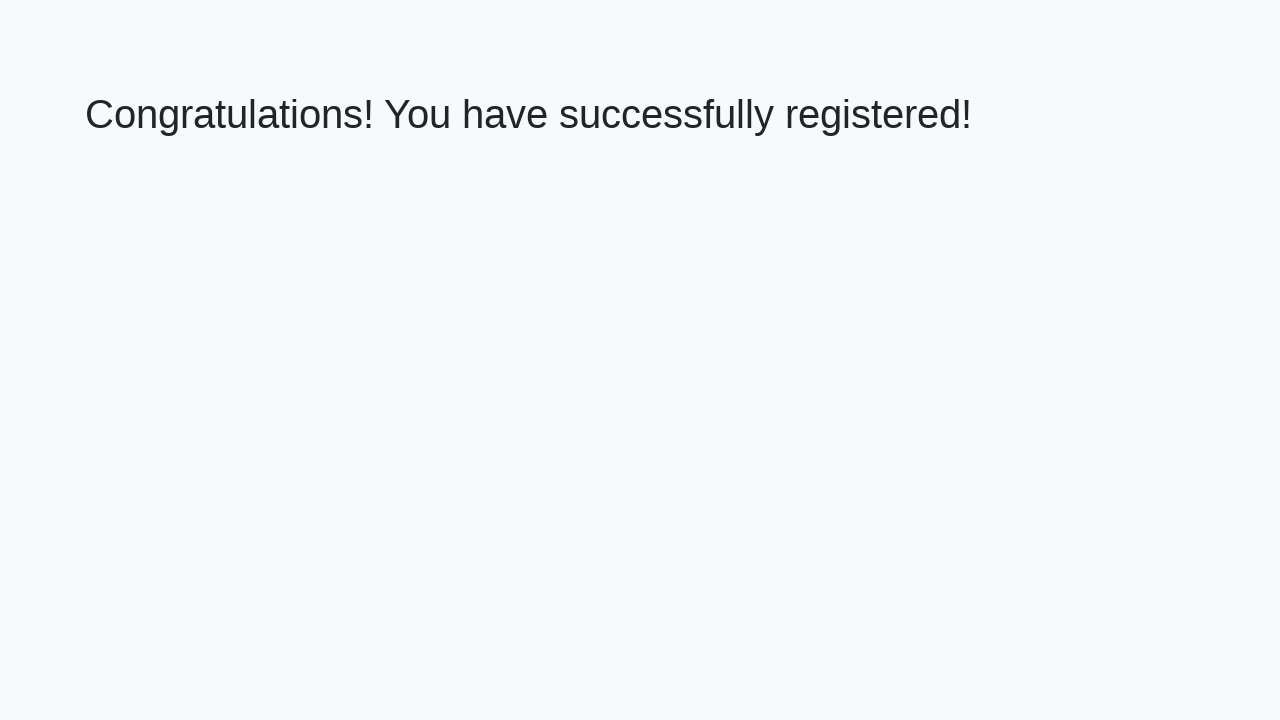

Success message heading loaded
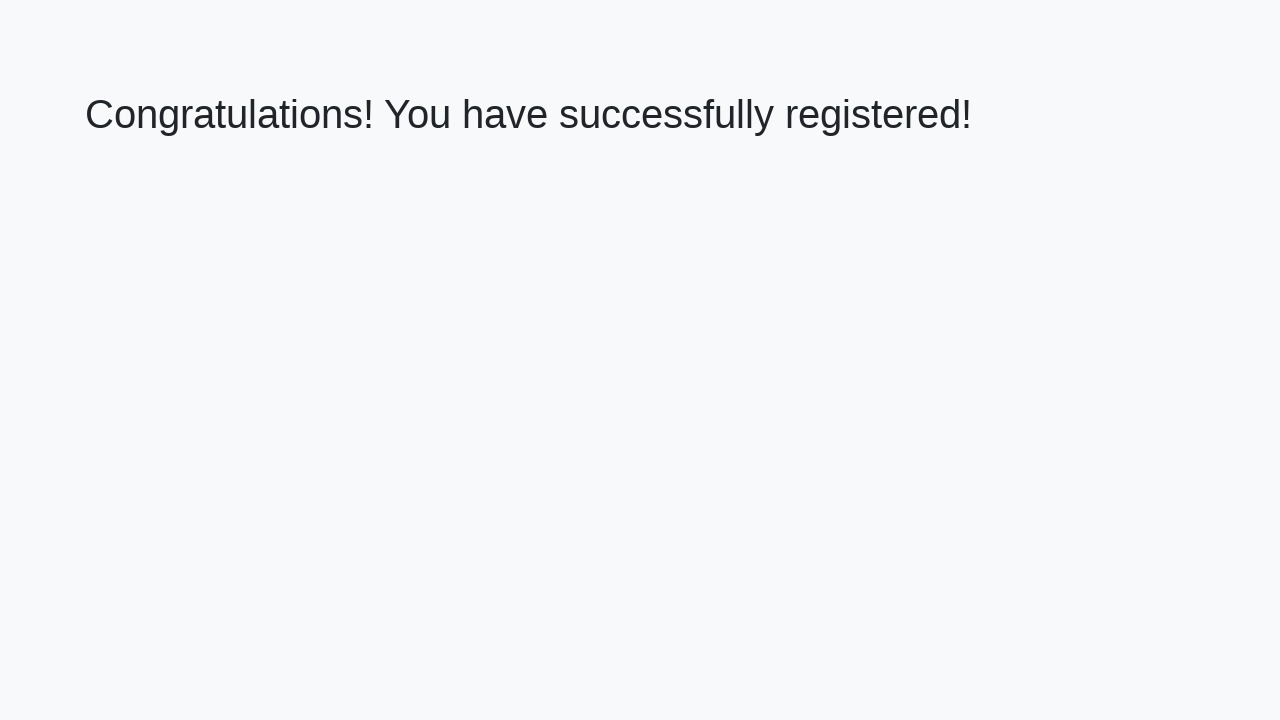

Retrieved success message text
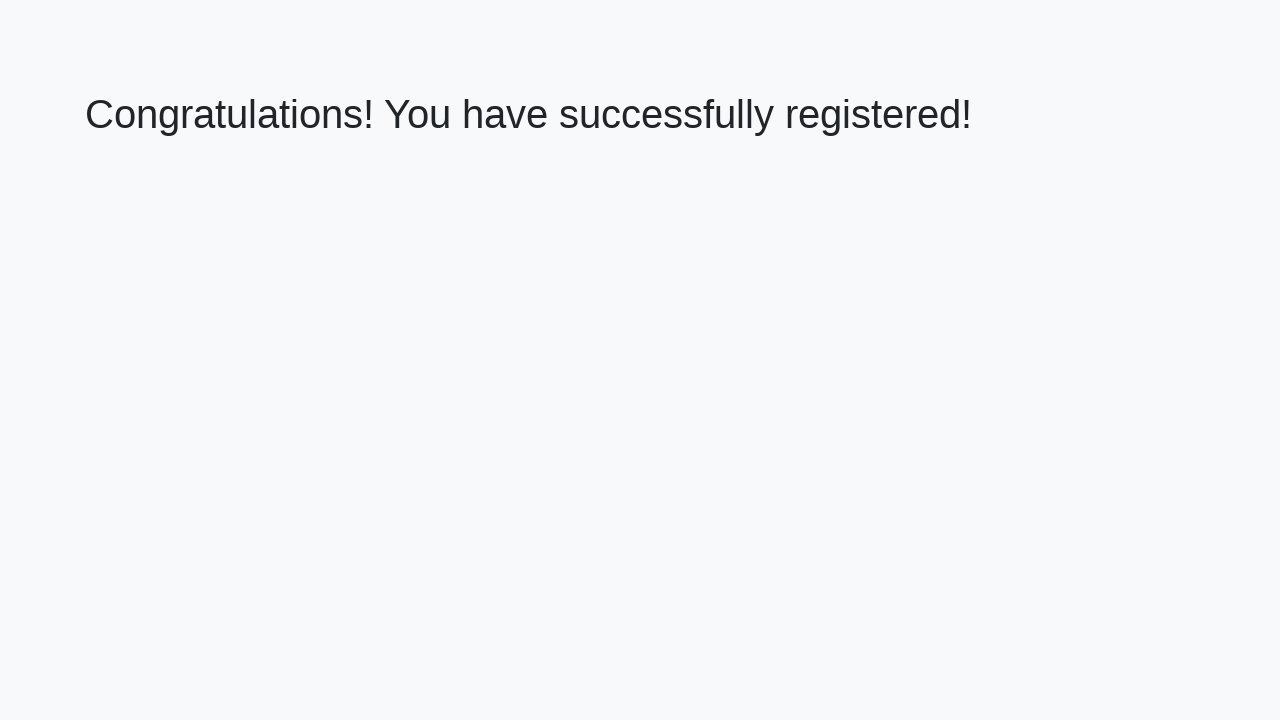

Verified successful registration message
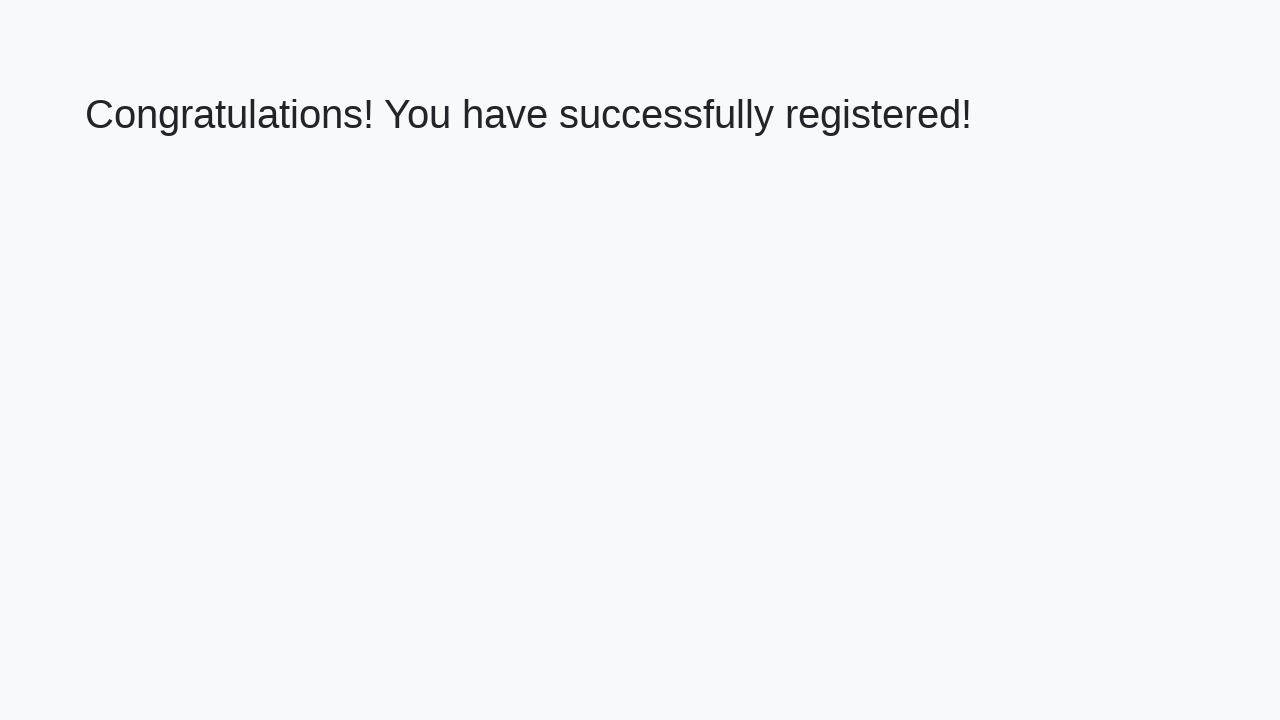

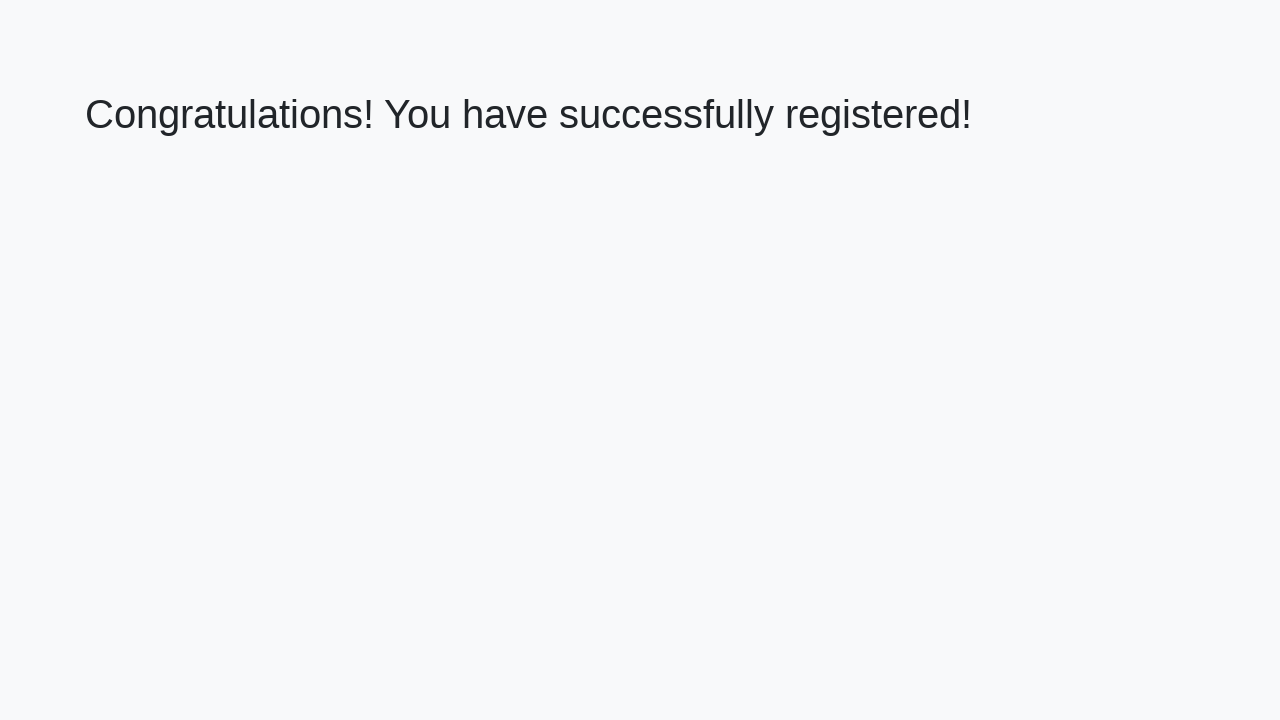